Tests selecting a radio button labeled 'No' on the automation sandbox page

Starting URL: https://thefreerangetester.github.io/sandbox-automation-testing/

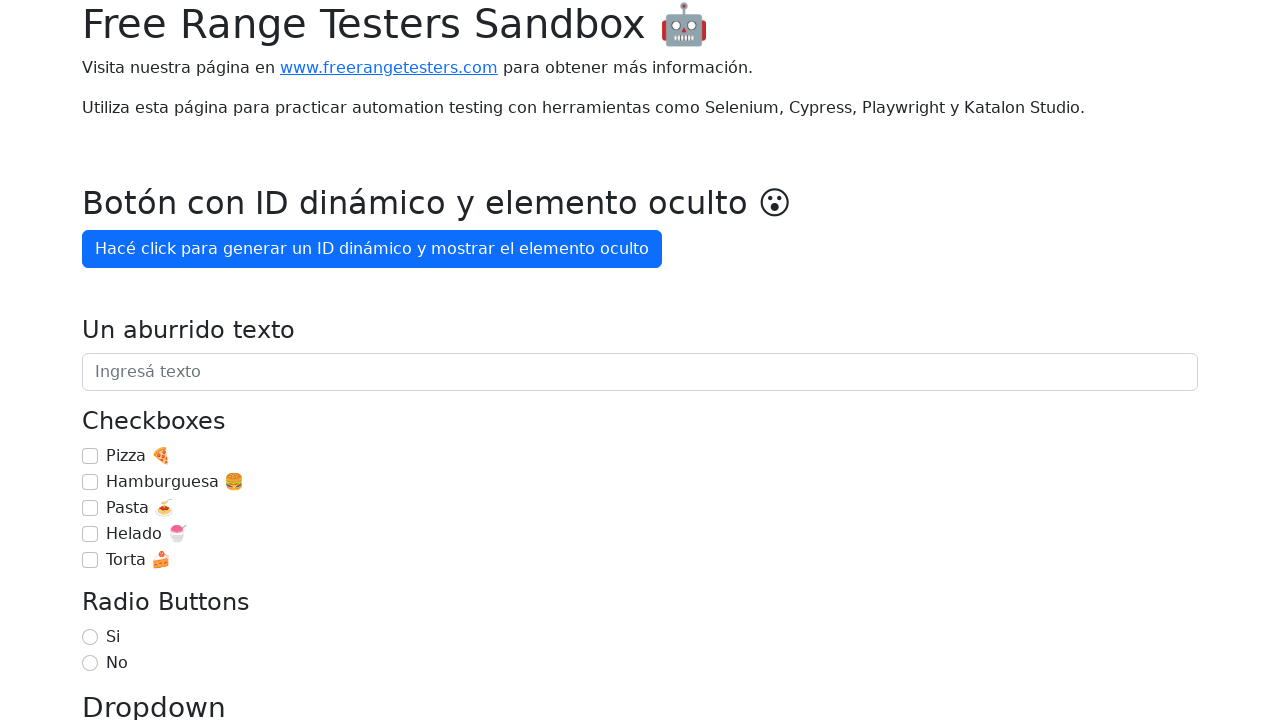

Located the 'No' radio button
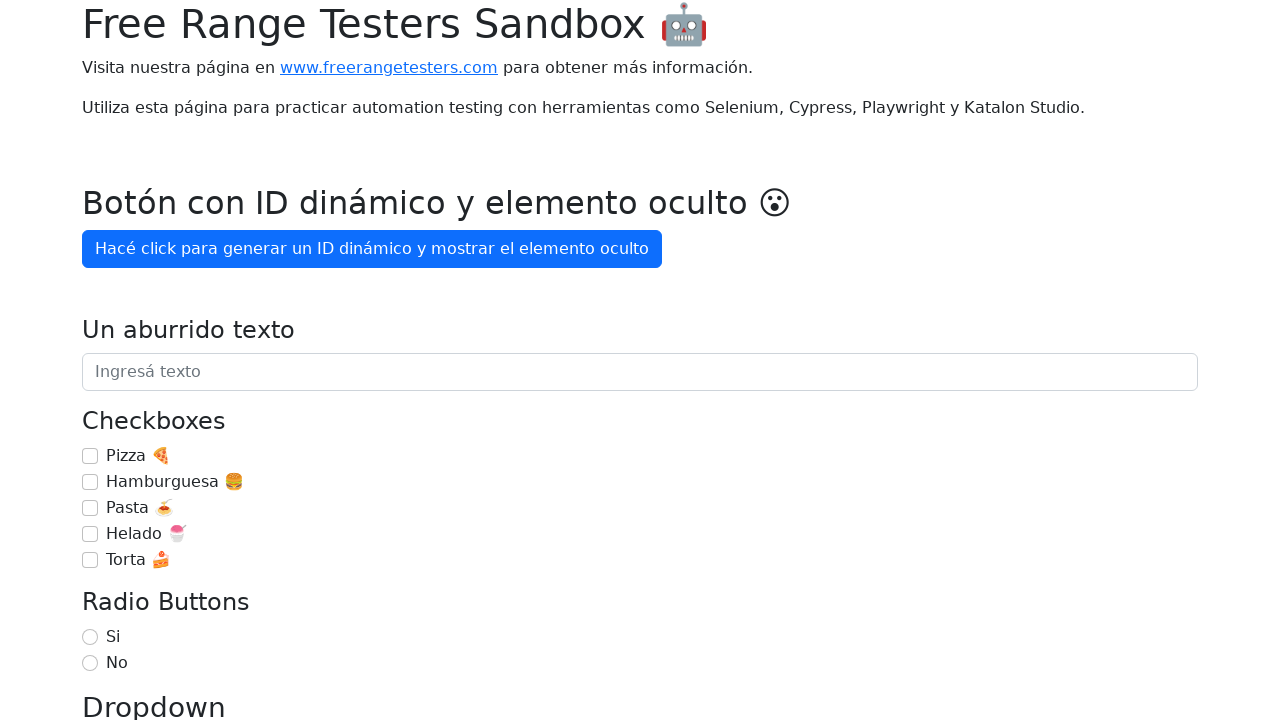

Selected the 'No' radio button at (90, 663) on internal:label="No"i
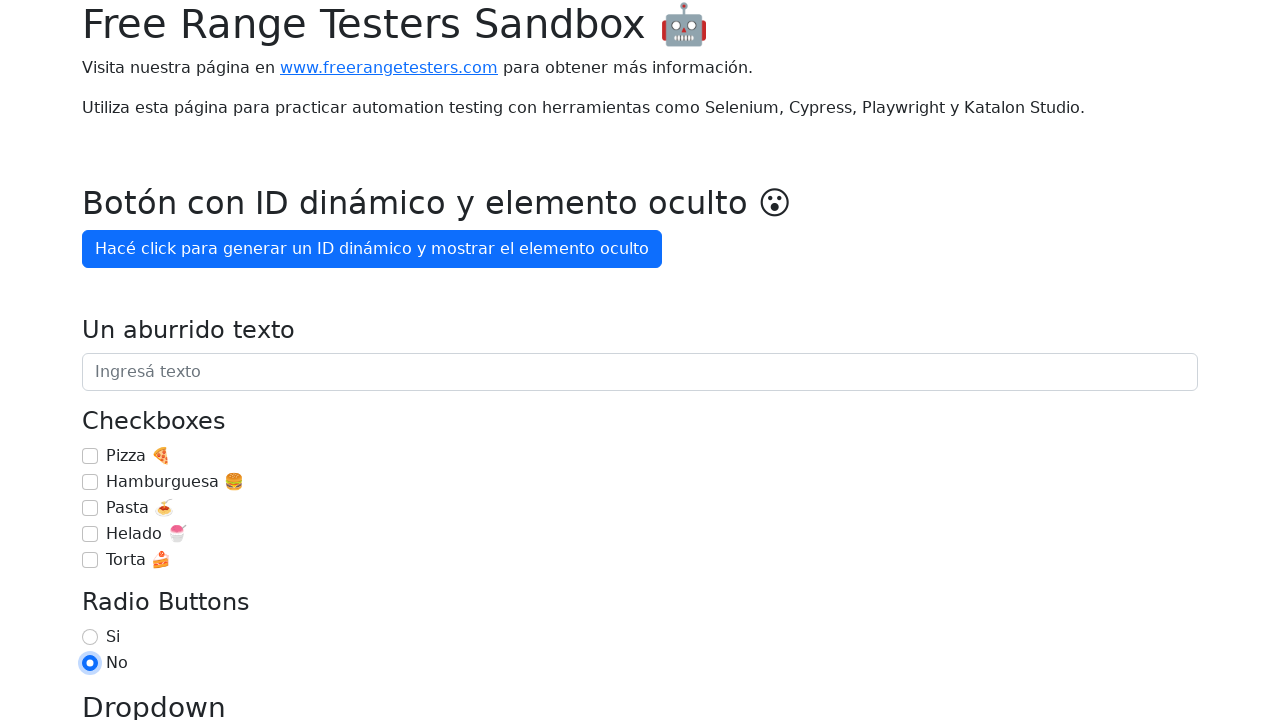

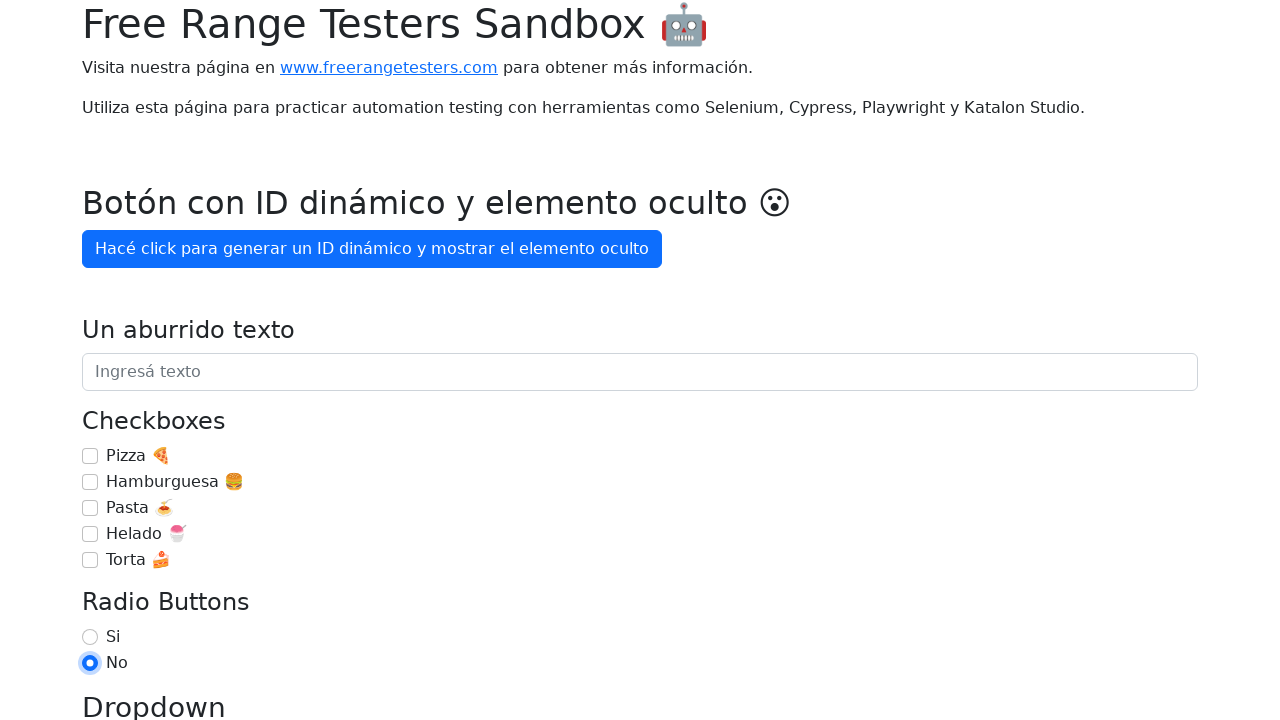